Tests the browser back button functionality when navigating between filter views.

Starting URL: https://demo.playwright.dev/todomvc

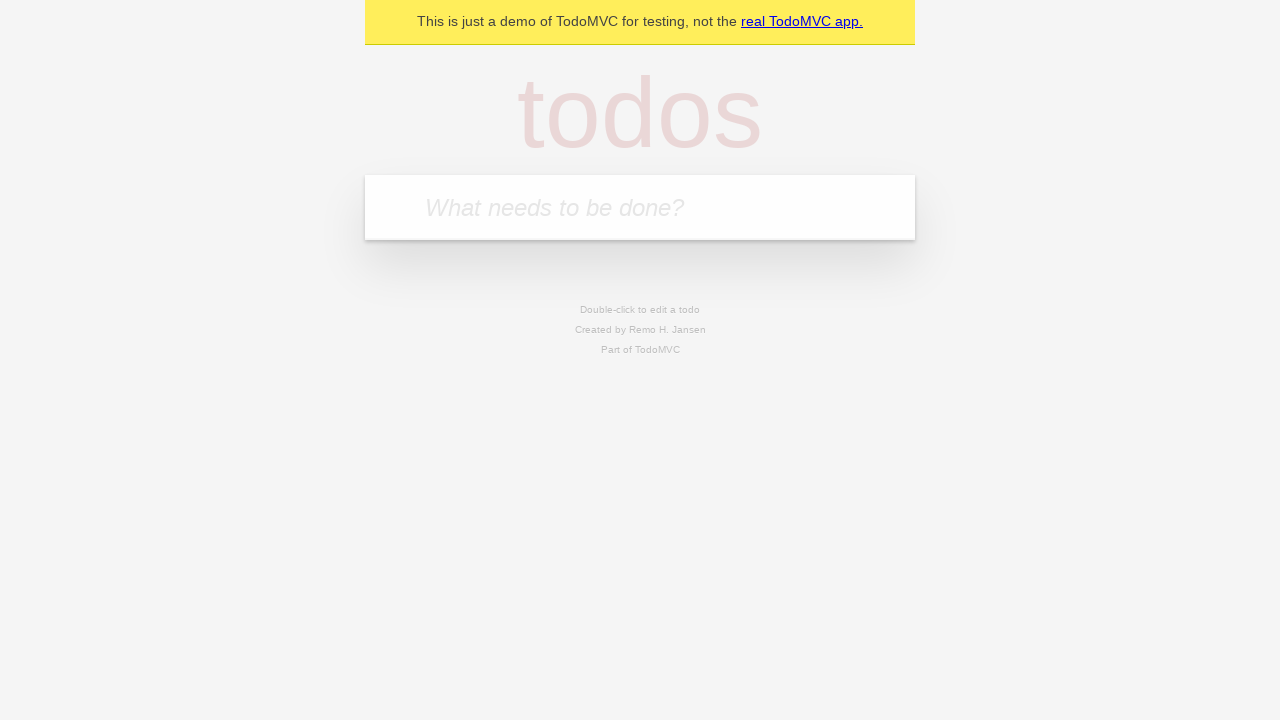

Filled first todo input with 'buy some cheese' on internal:attr=[placeholder="What needs to be done?"i]
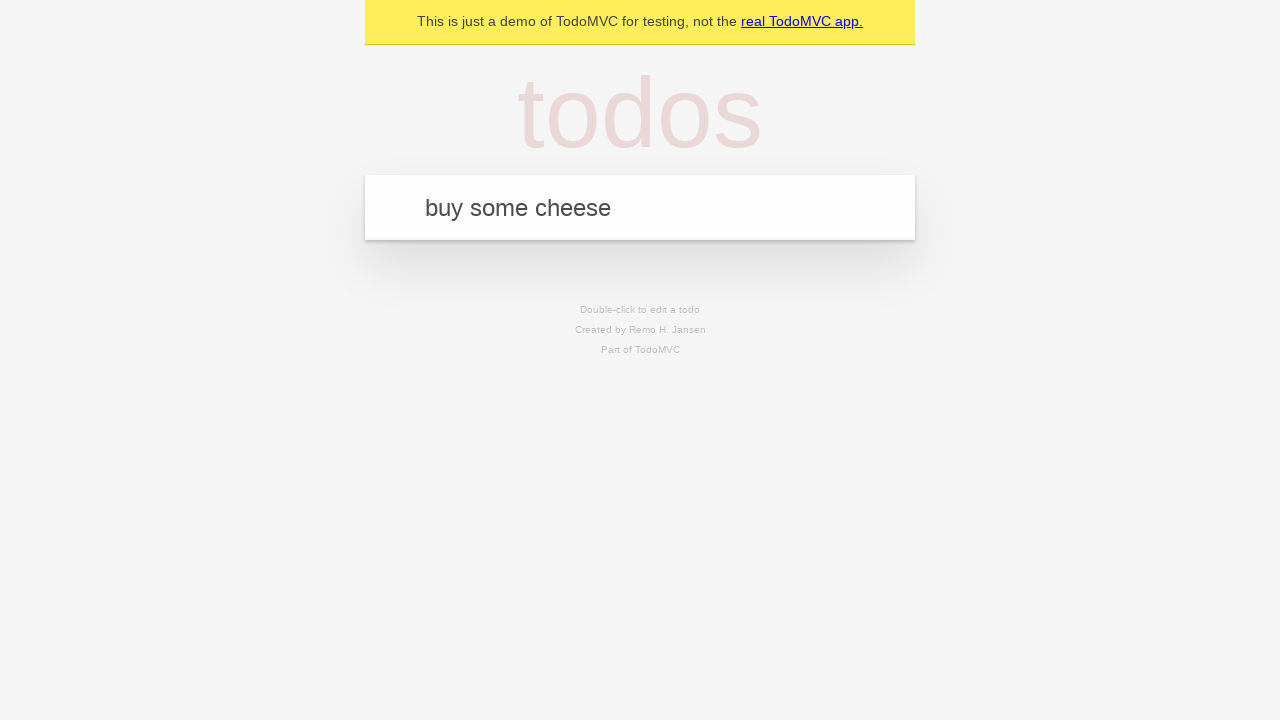

Pressed Enter to create first todo on internal:attr=[placeholder="What needs to be done?"i]
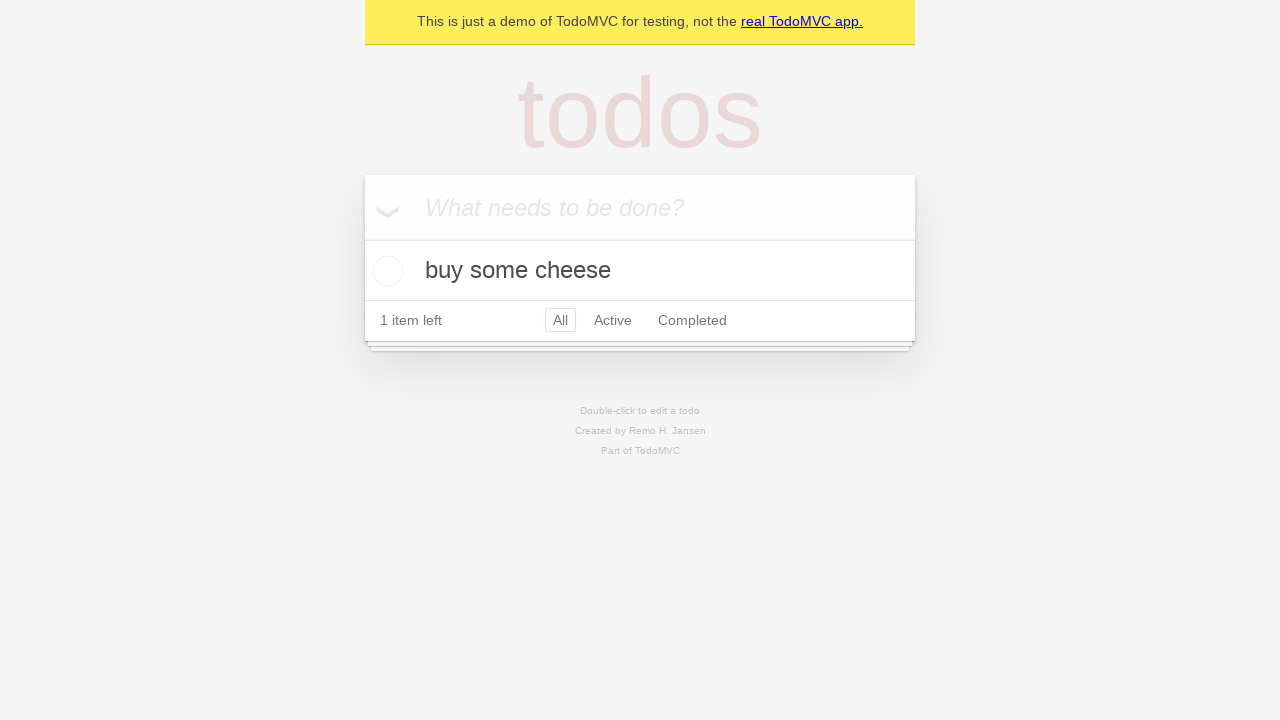

Filled second todo input with 'feed the cat' on internal:attr=[placeholder="What needs to be done?"i]
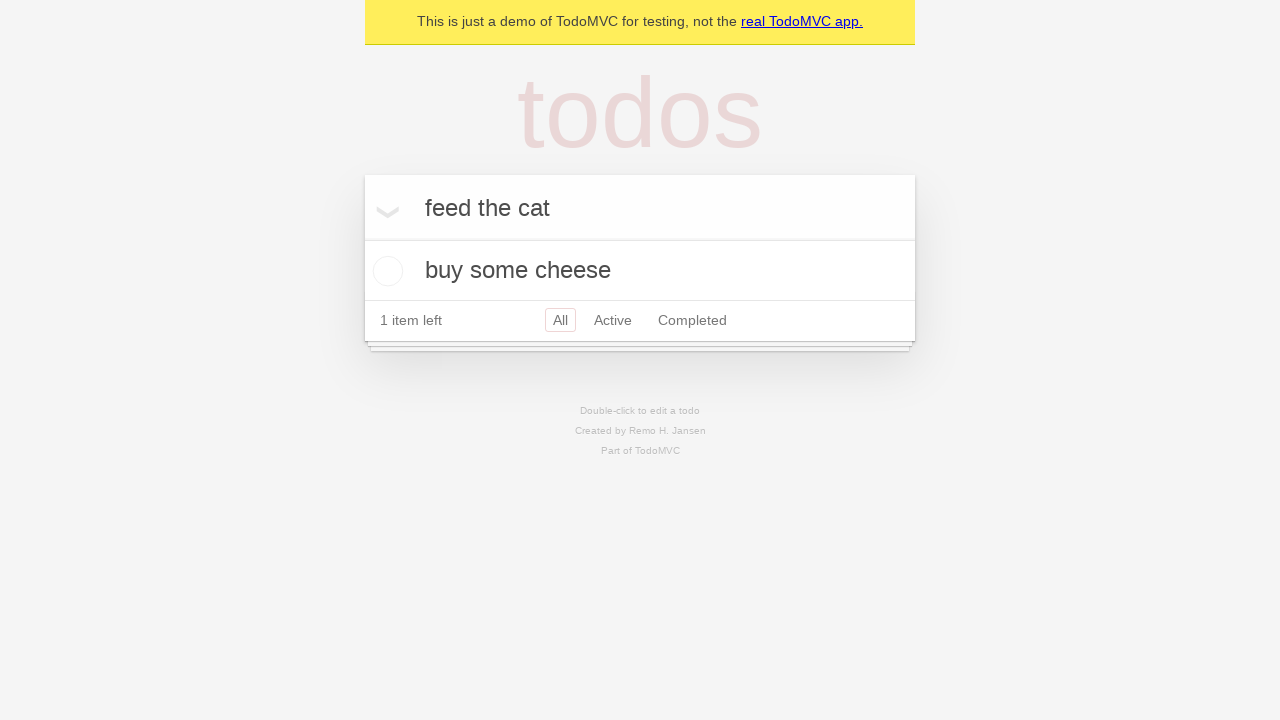

Pressed Enter to create second todo on internal:attr=[placeholder="What needs to be done?"i]
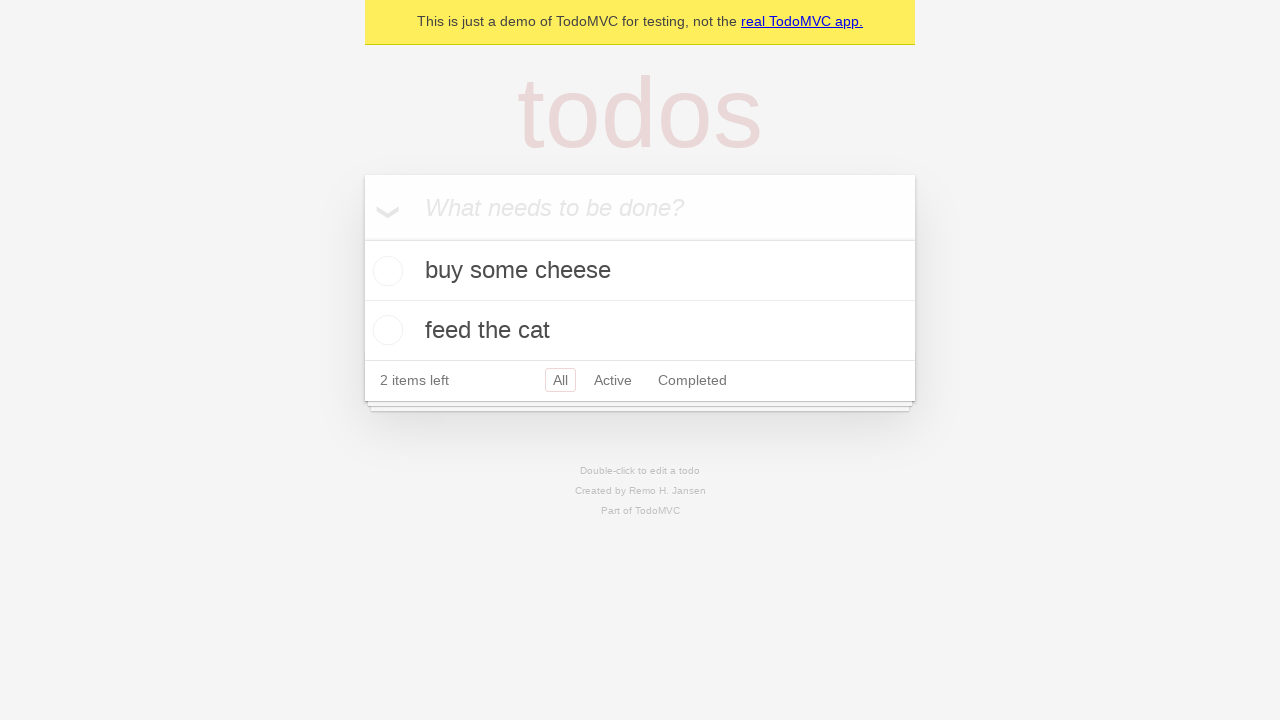

Filled third todo input with 'book a doctors appointment' on internal:attr=[placeholder="What needs to be done?"i]
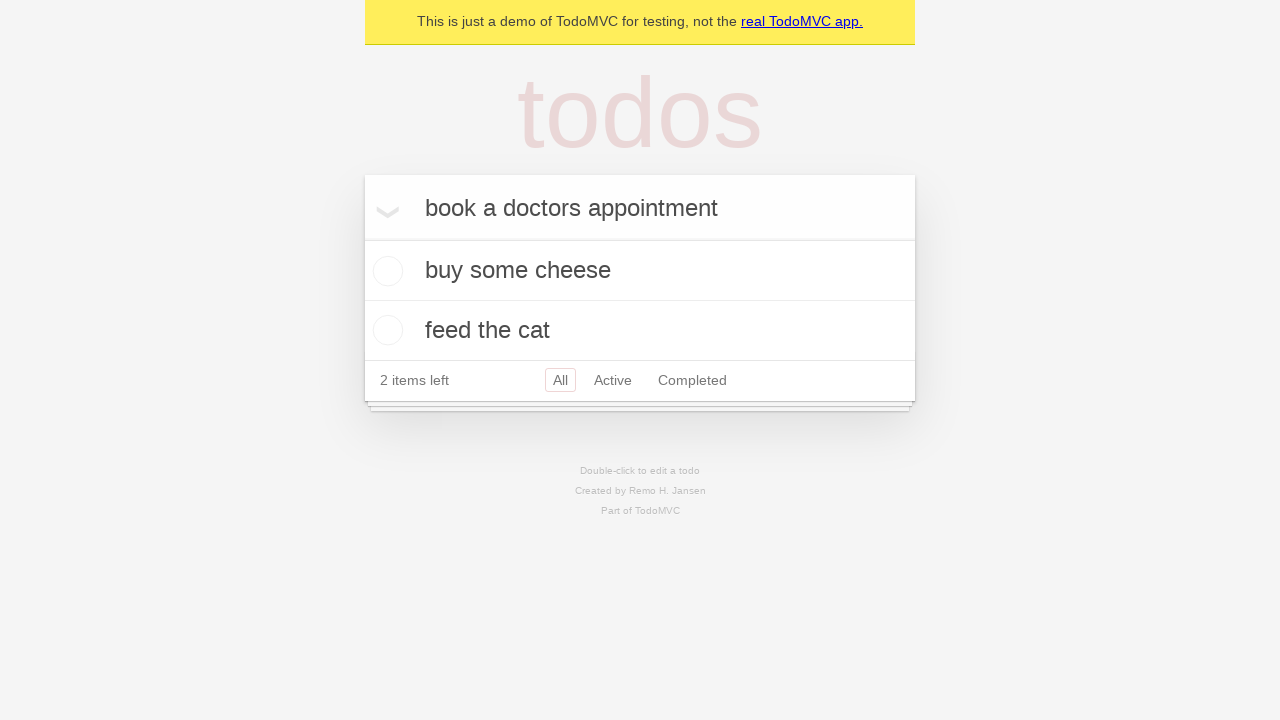

Pressed Enter to create third todo on internal:attr=[placeholder="What needs to be done?"i]
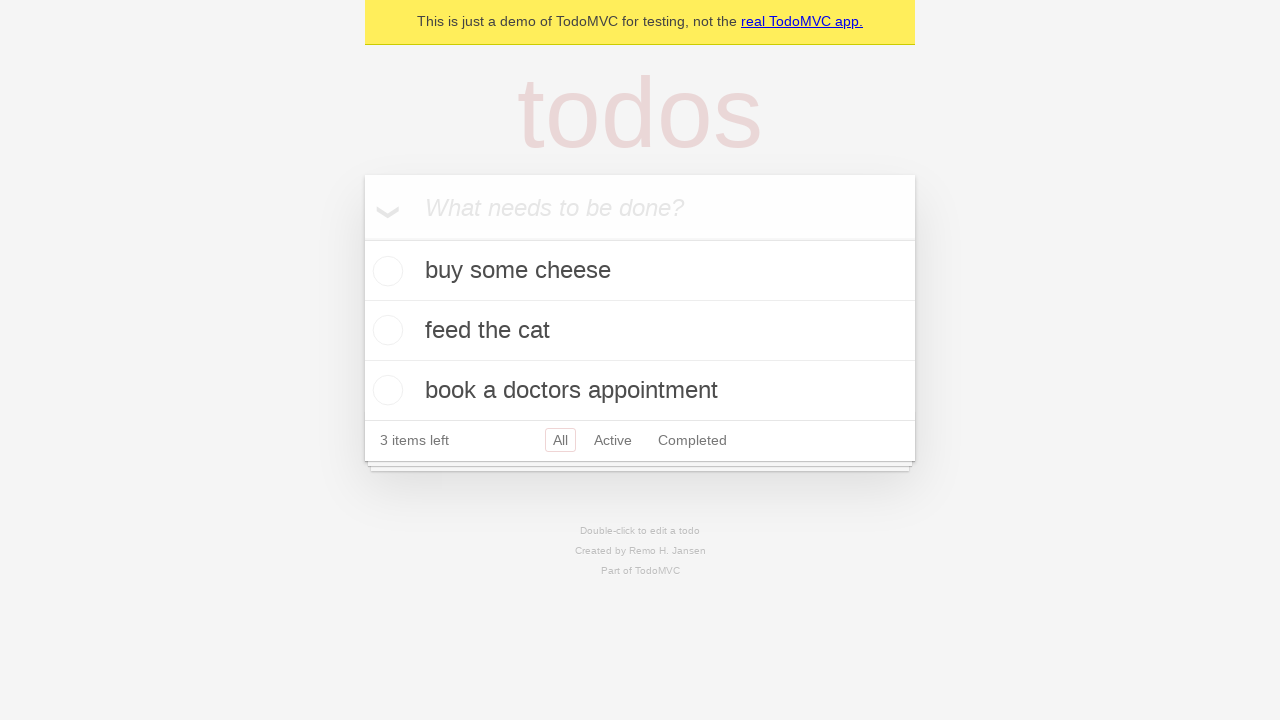

Checked the second todo item at (385, 330) on internal:testid=[data-testid="todo-item"s] >> nth=1 >> internal:role=checkbox
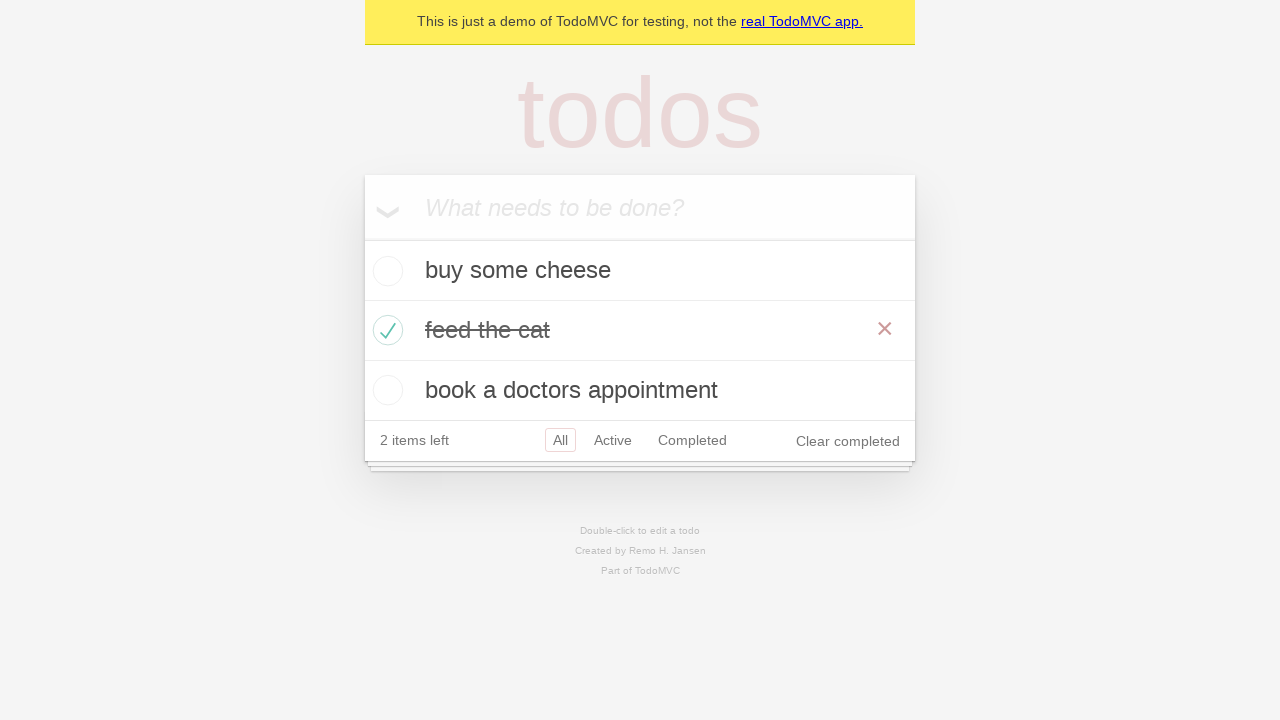

Clicked 'All' filter link at (560, 440) on internal:role=link[name="All"i]
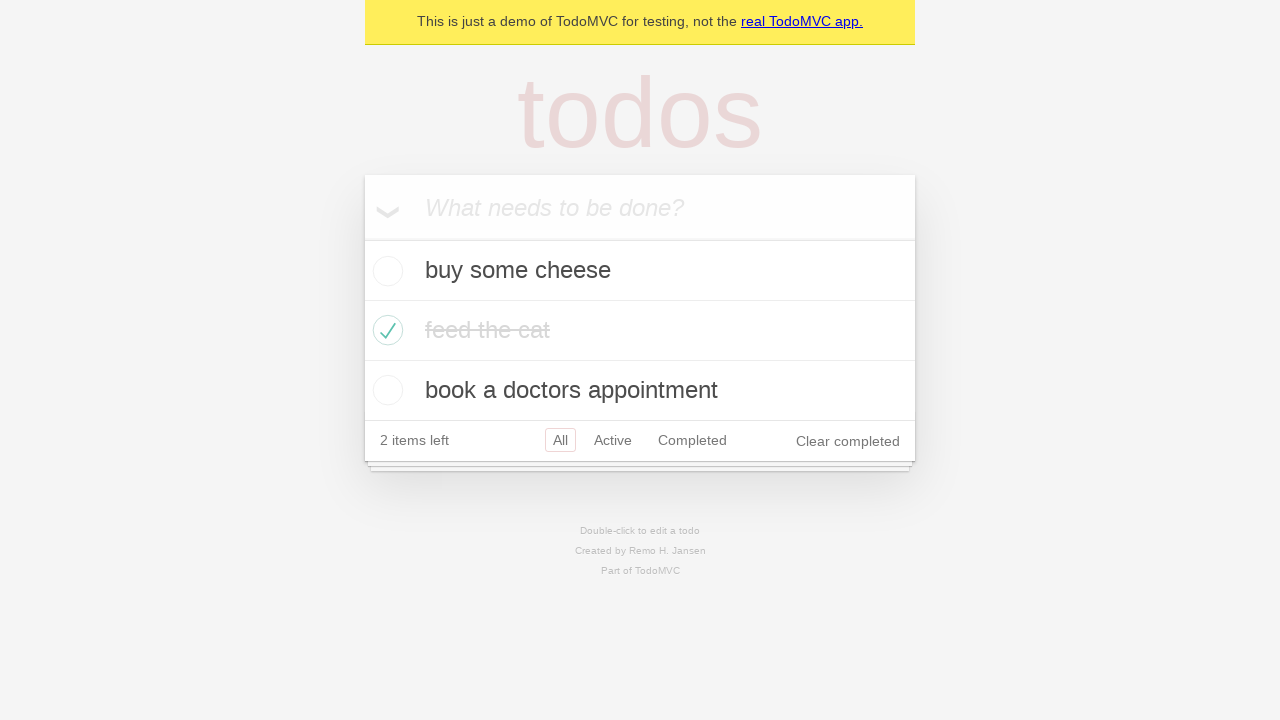

Clicked 'Active' filter link at (613, 440) on internal:role=link[name="Active"i]
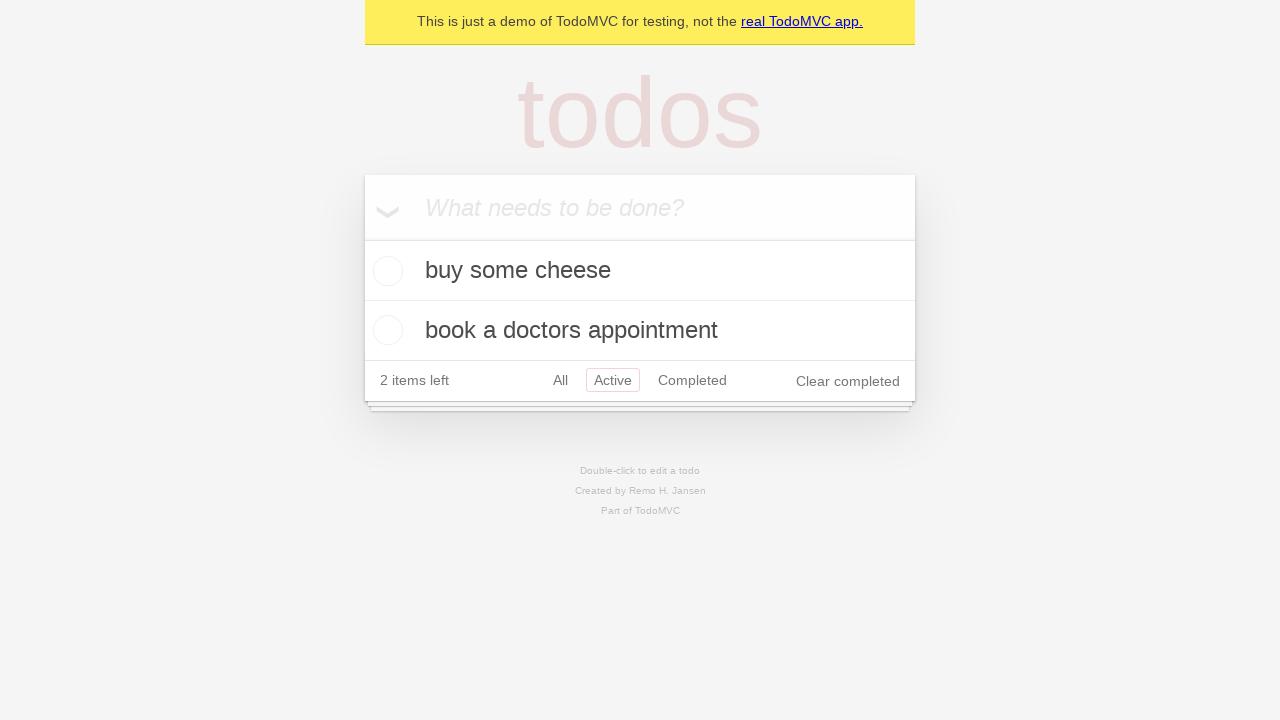

Clicked 'Completed' filter link at (692, 380) on internal:role=link[name="Completed"i]
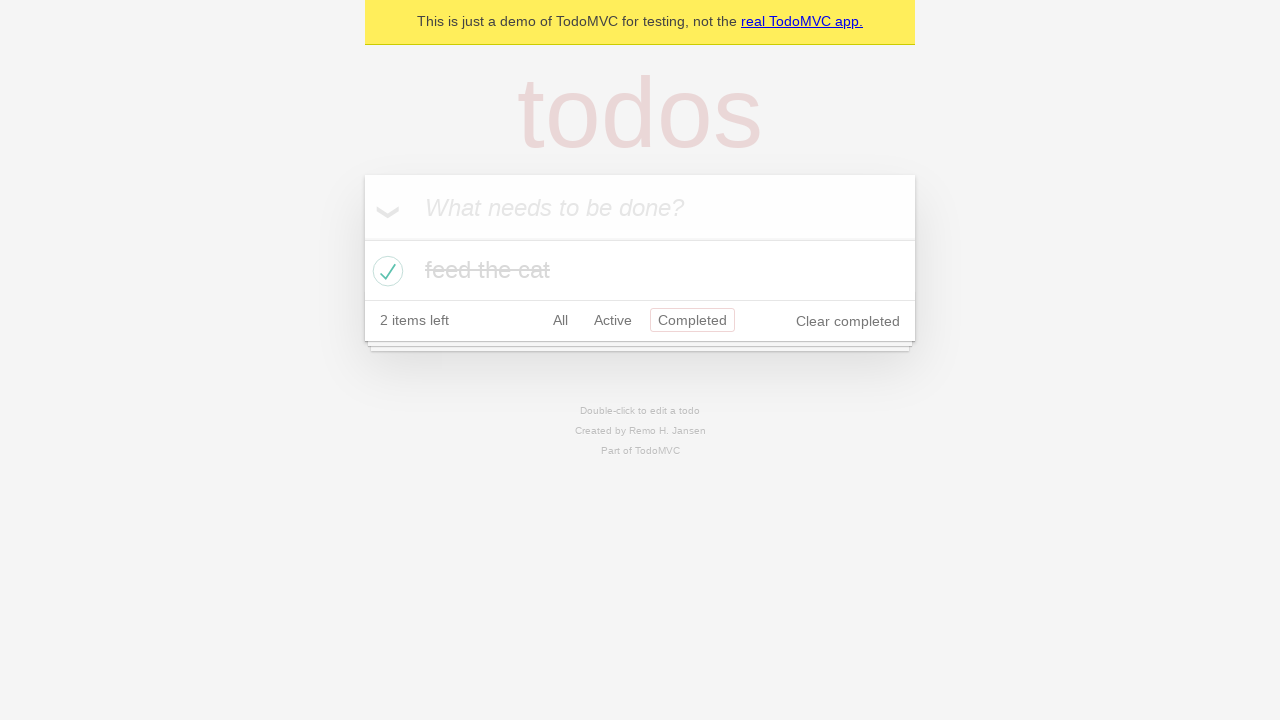

Navigated back using browser back button (from Completed to Active)
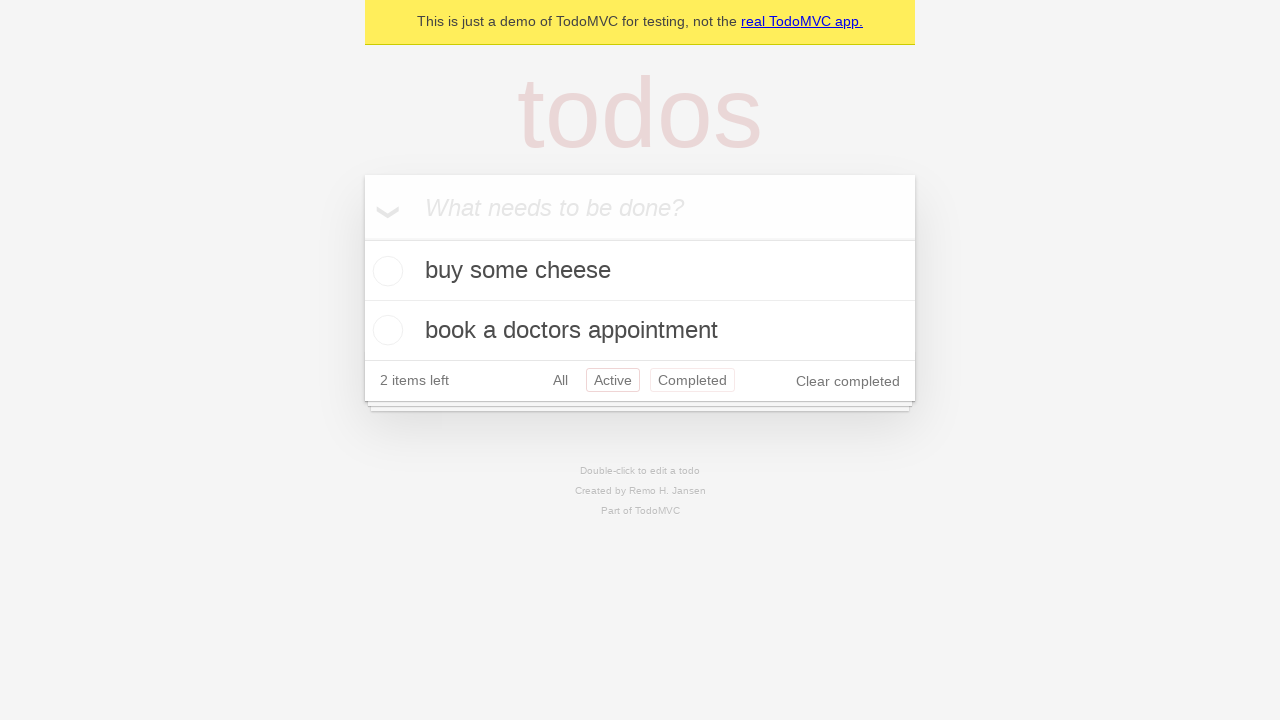

Navigated back using browser back button (from Active to All)
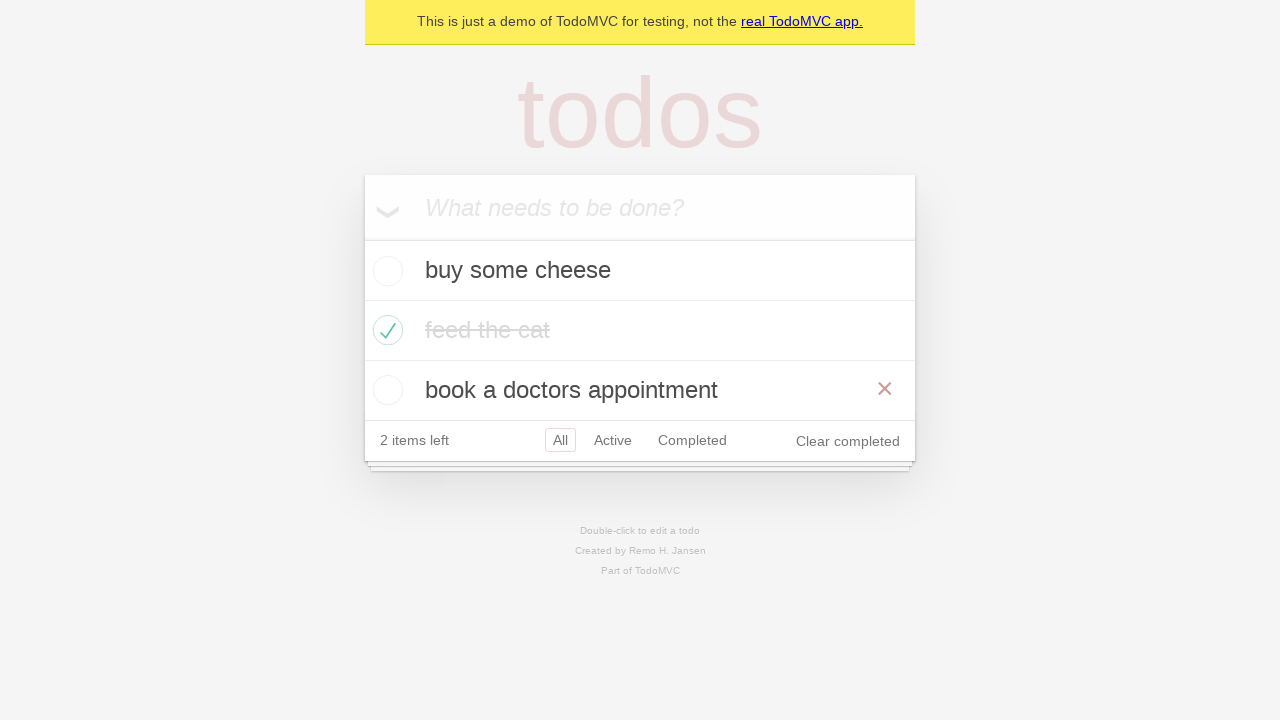

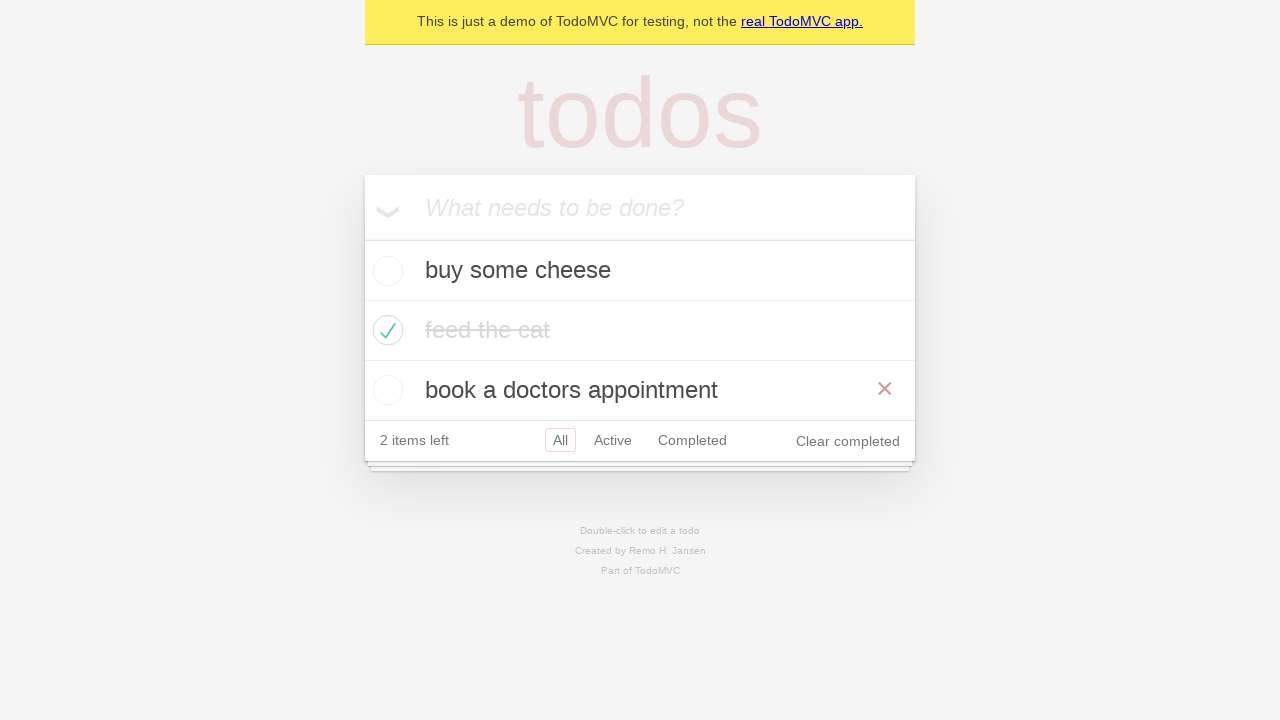